Tests page scrolling functionality by navigating to a blog post and scrolling down the page using JavaScript execution

Starting URL: https://www.cnblogs.com/wangcp-2014/p/10907725.html

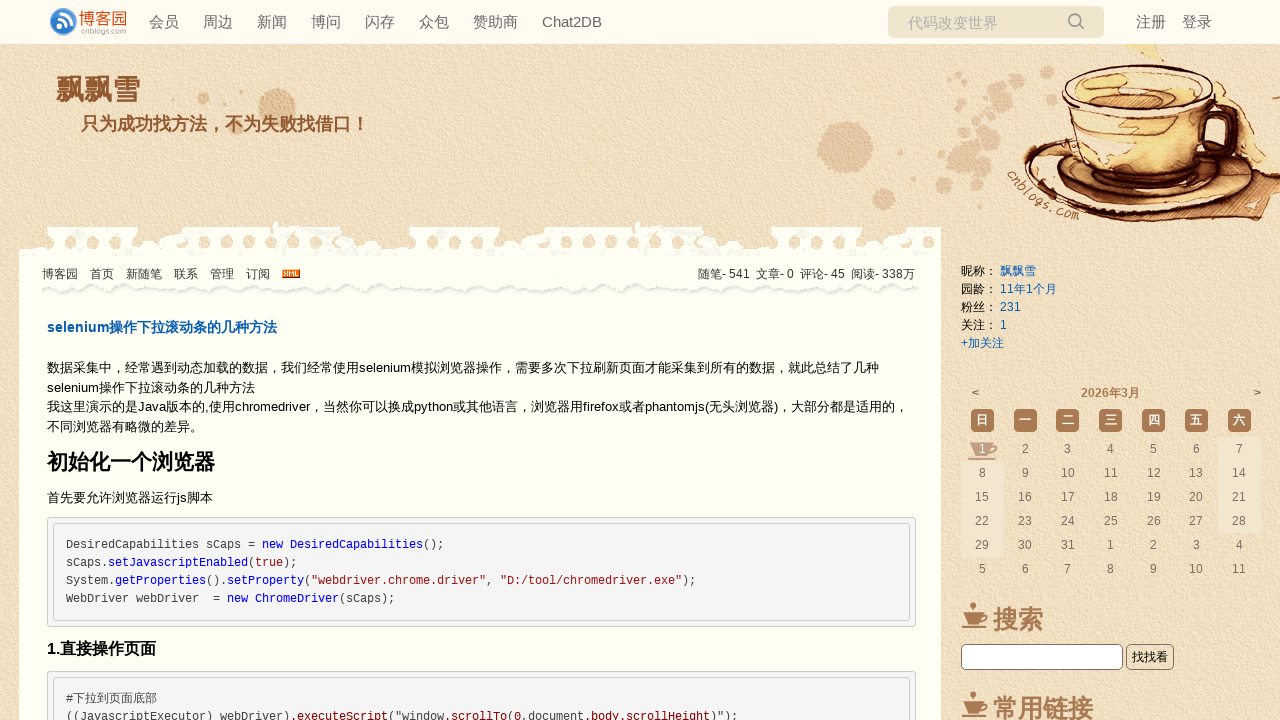

Navigated to blog post URL
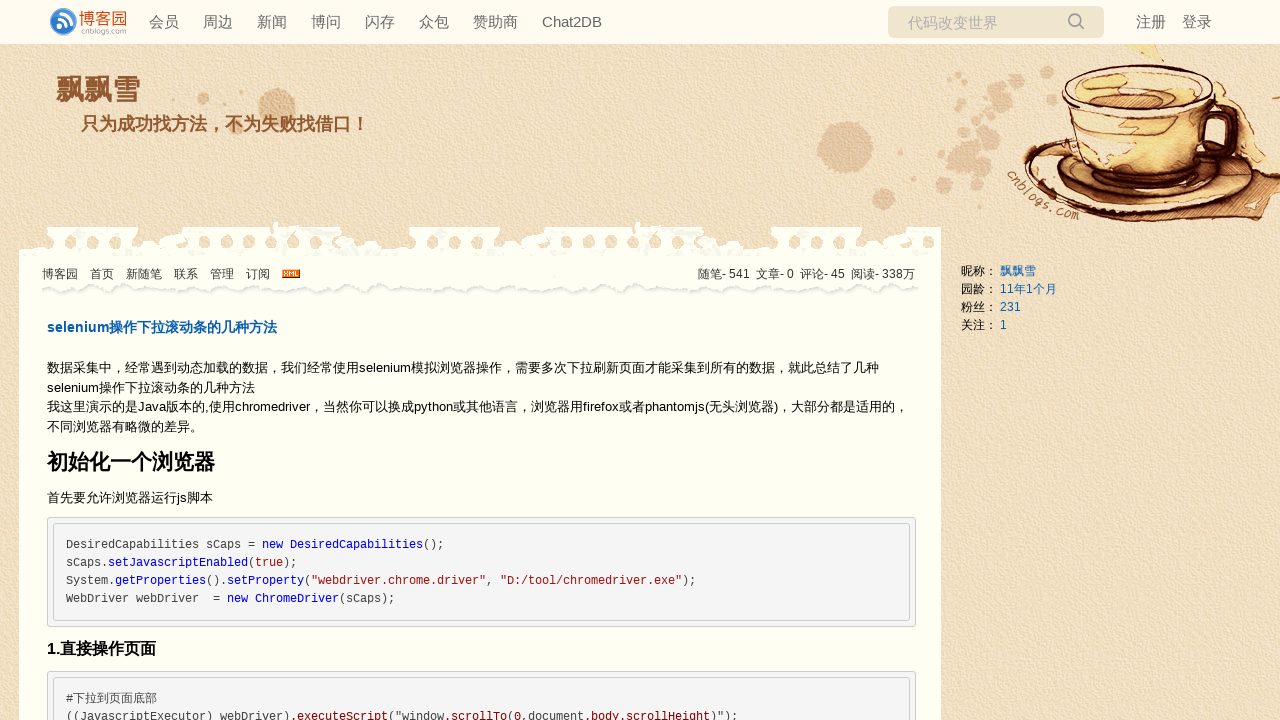

Executed JavaScript to scroll down page to position 10000
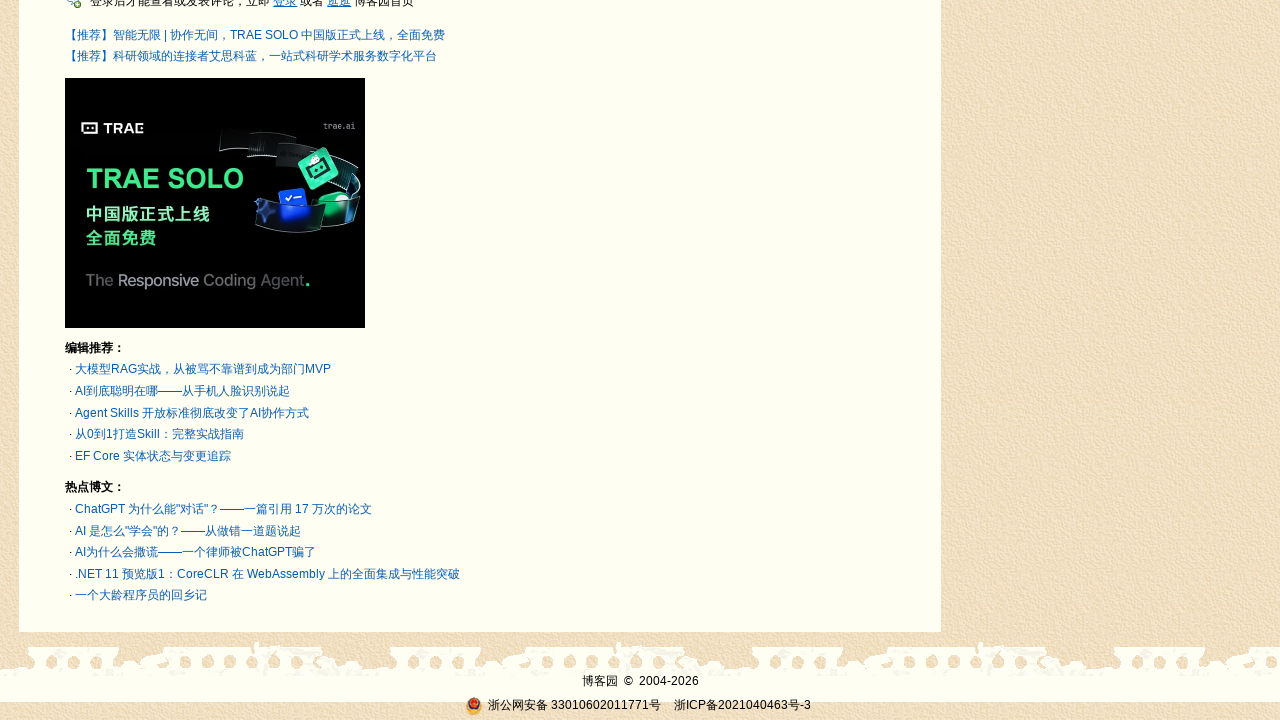

Waited 1 second for scroll to complete and page to settle
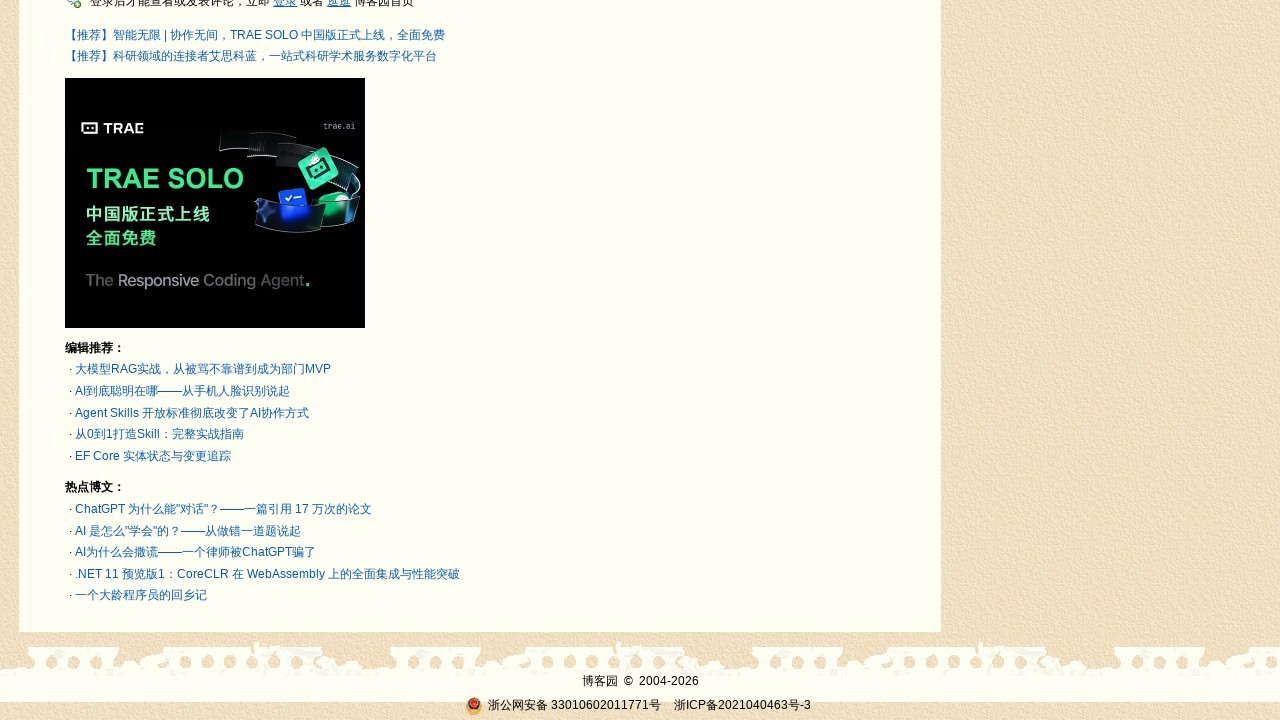

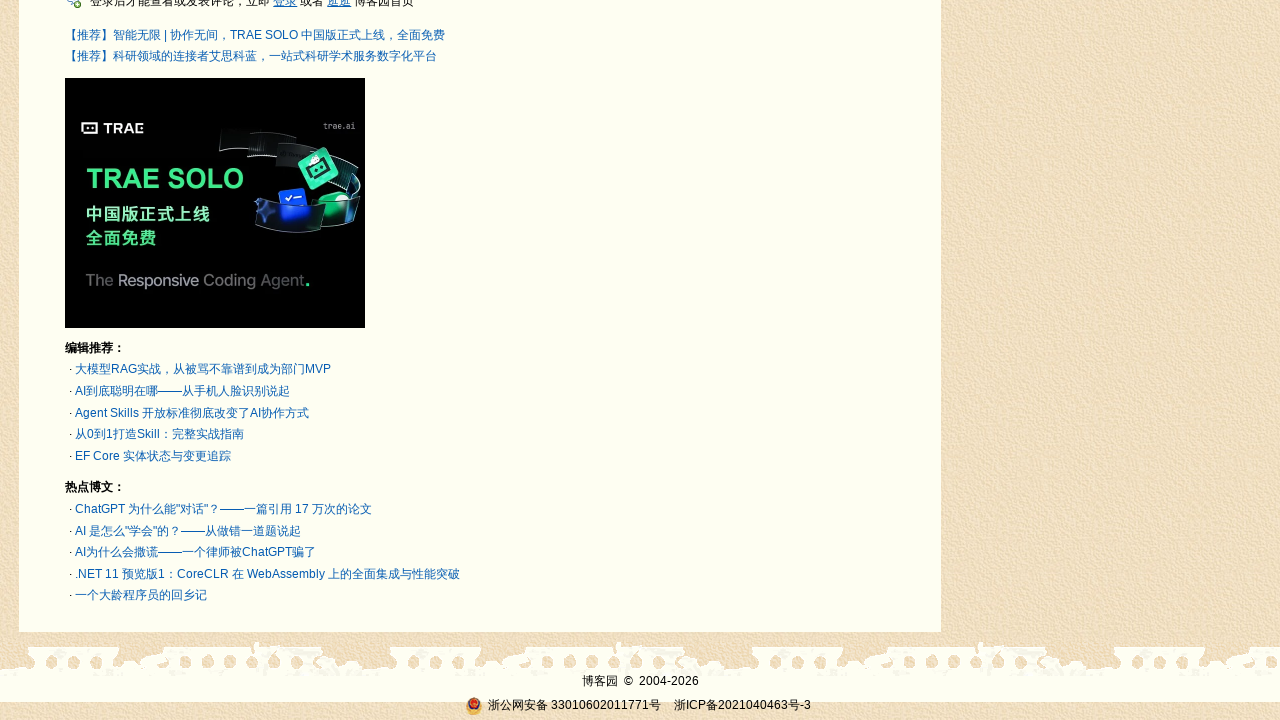